Navigates to BankBazaar website and clicks on the Login link to open the login modal/page

Starting URL: https://www.bankbazaar.com

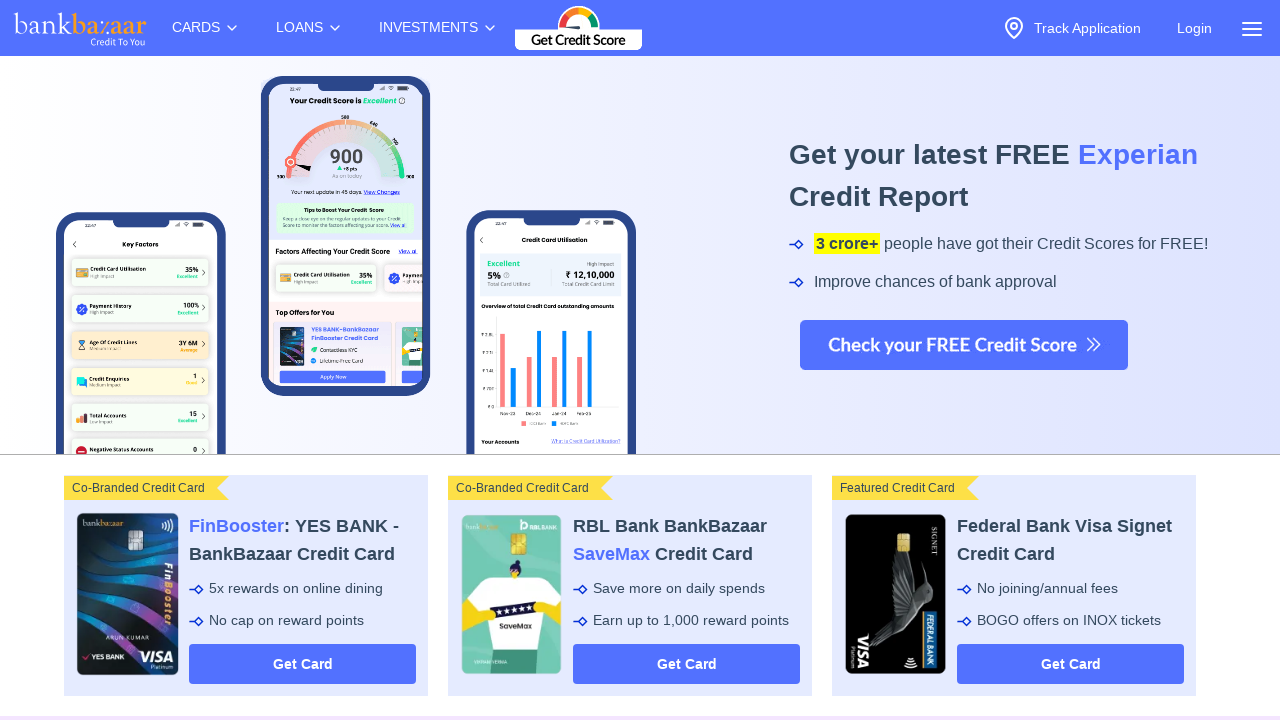

Navigated to BankBazaar website
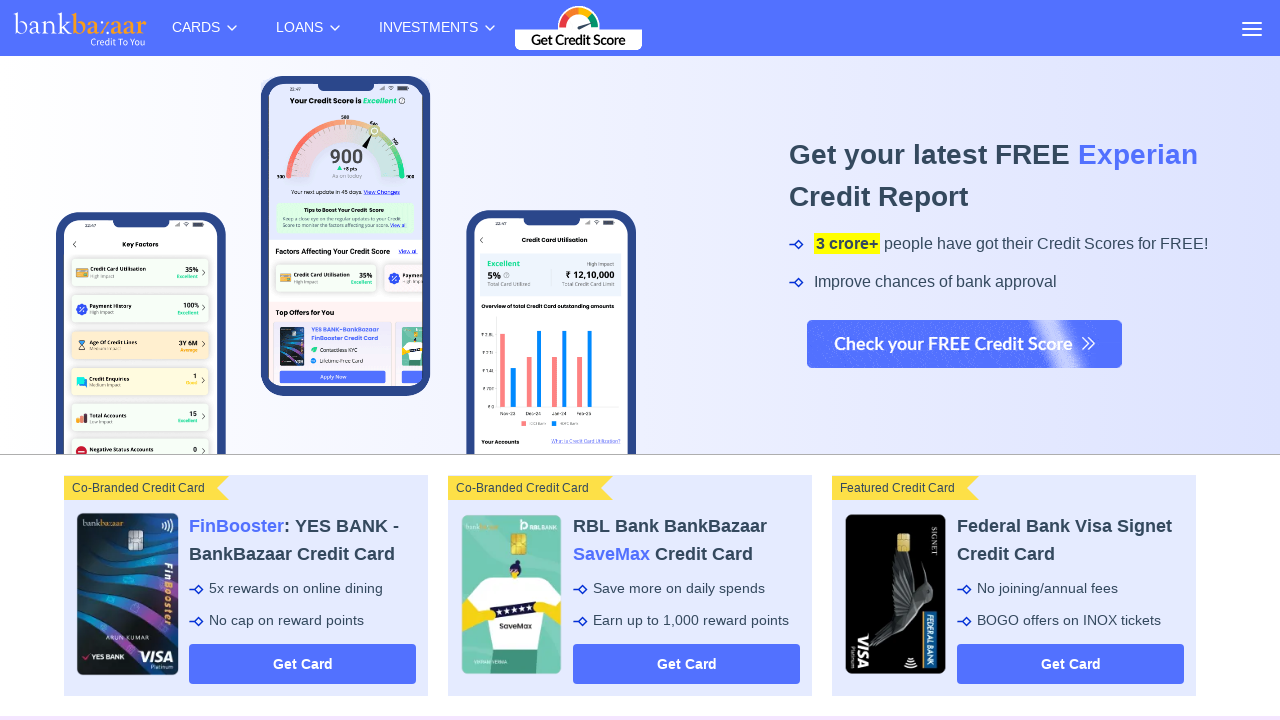

Clicked on Login link at (1194, 28) on text=Login
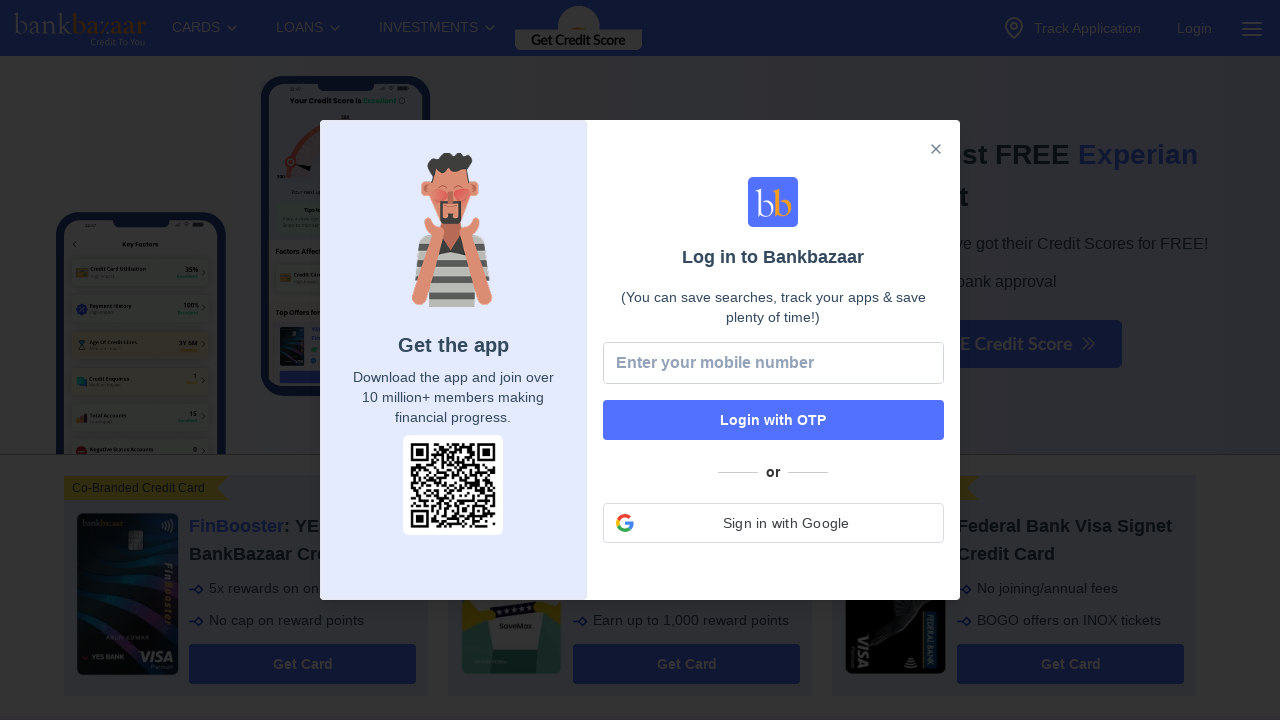

Waited for login modal/page to appear
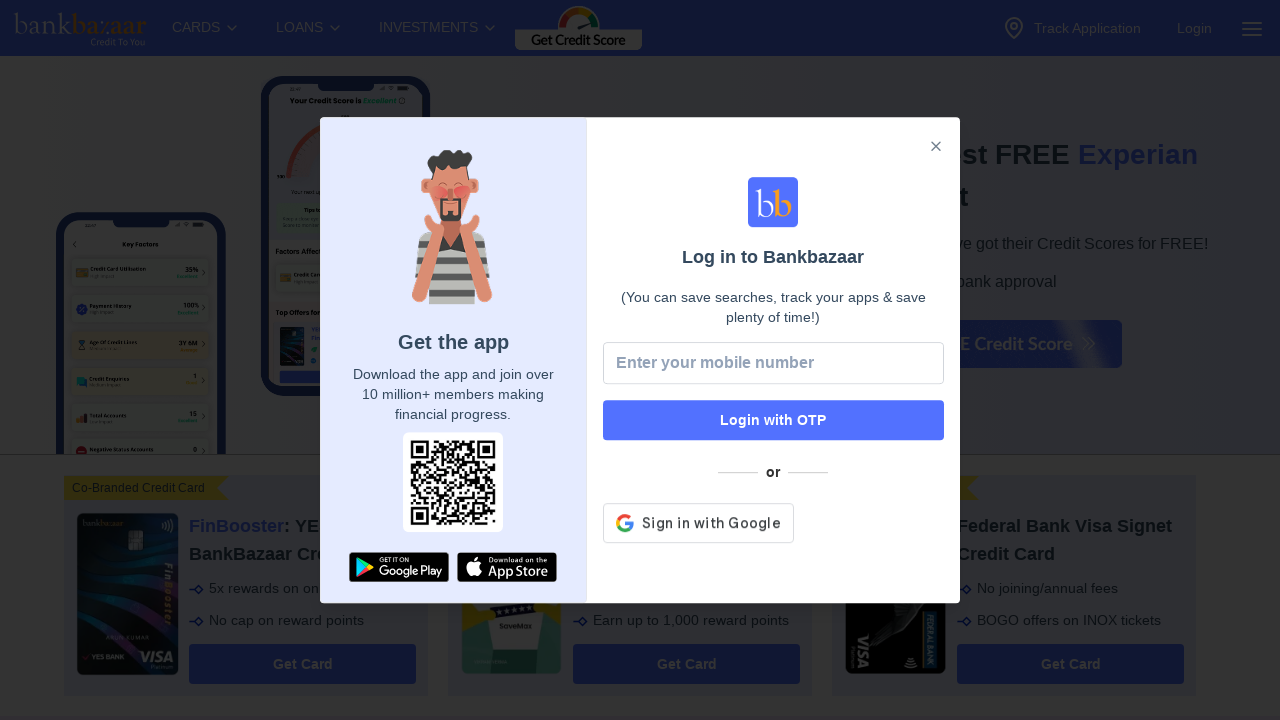

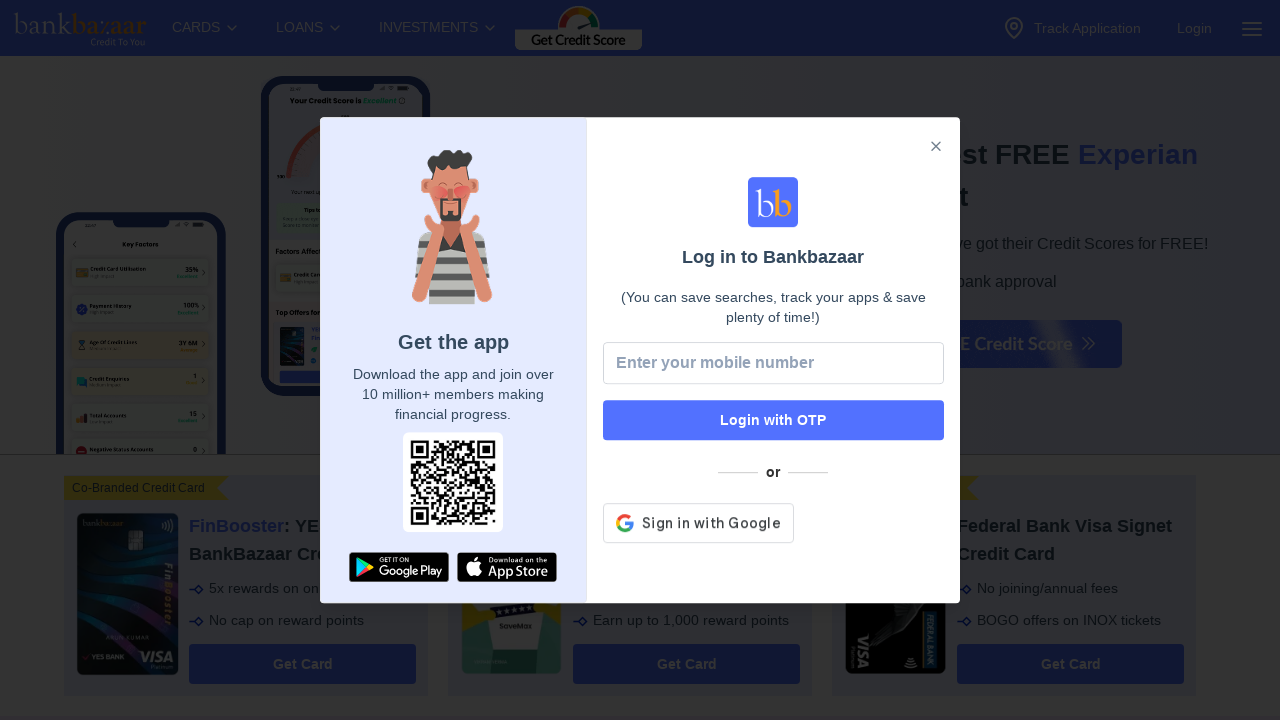